Searches for languages containing "kot" and verifies results contain the search term

Starting URL: http://www.99-bottles-of-beer.net/

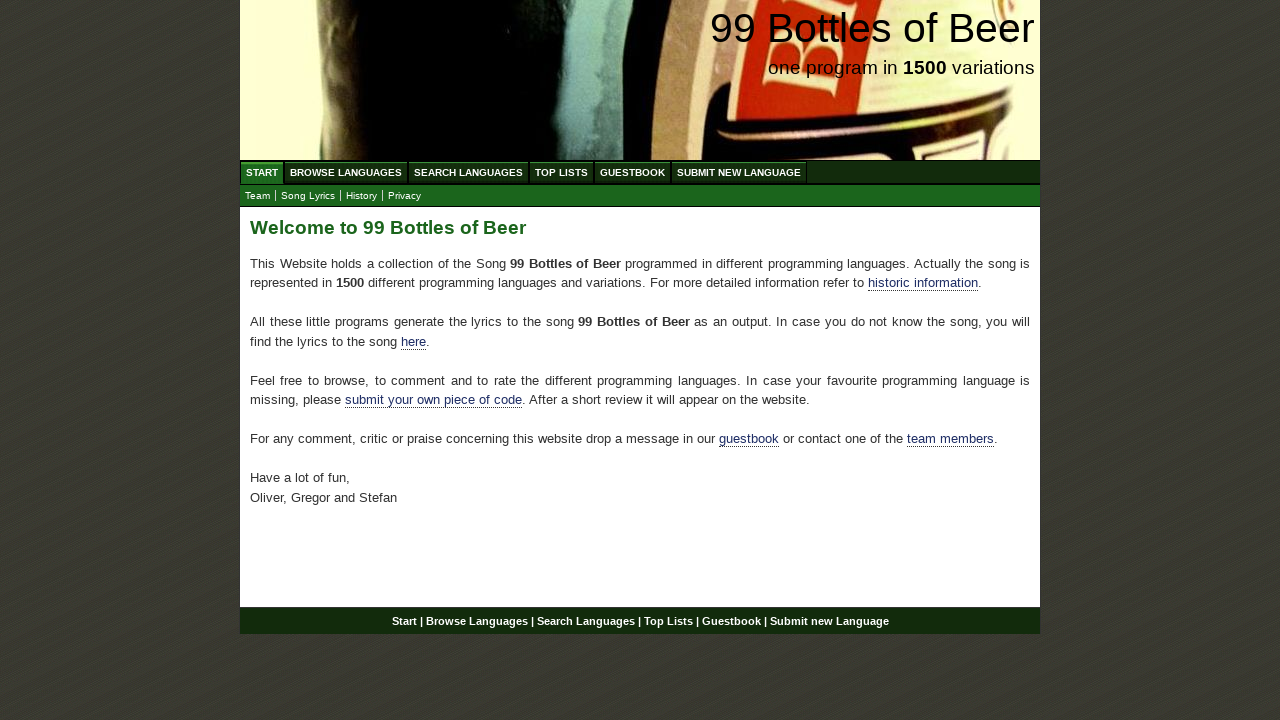

Clicked 'Search Languages' button at (468, 172) on xpath=//li/a[text()='Search Languages']
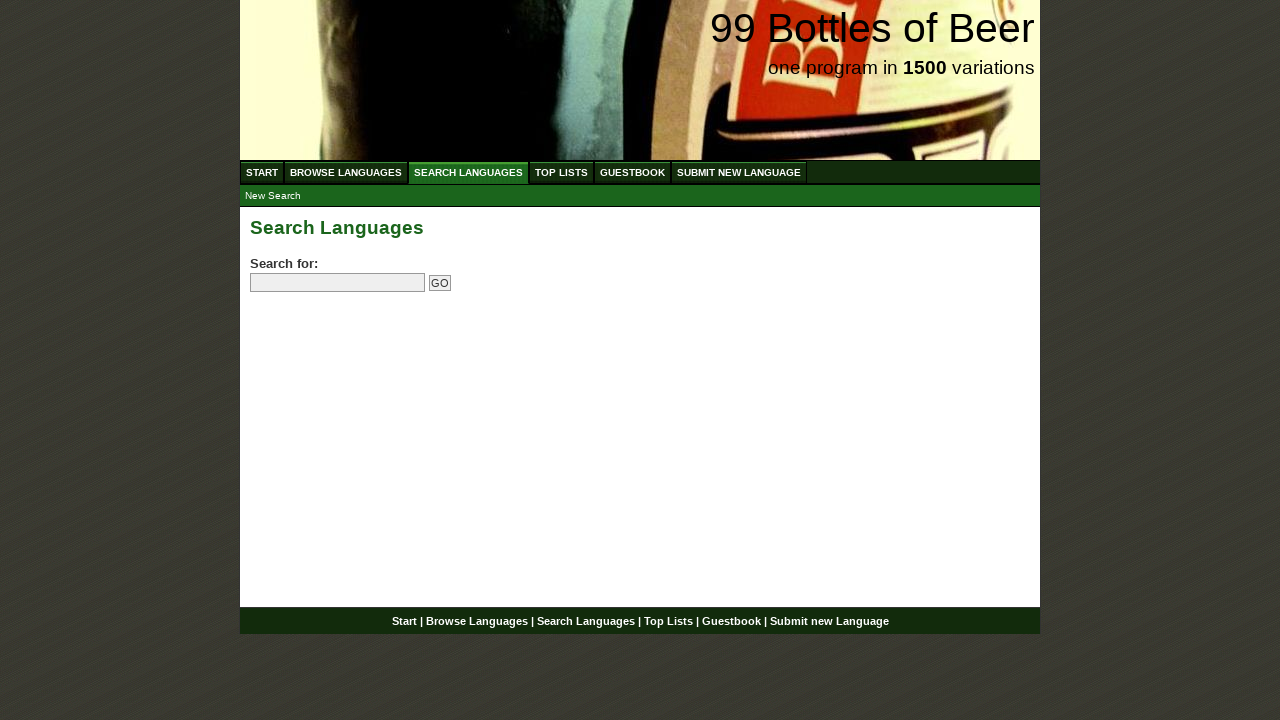

Filled search field with 'kot' on //input[@name='search']
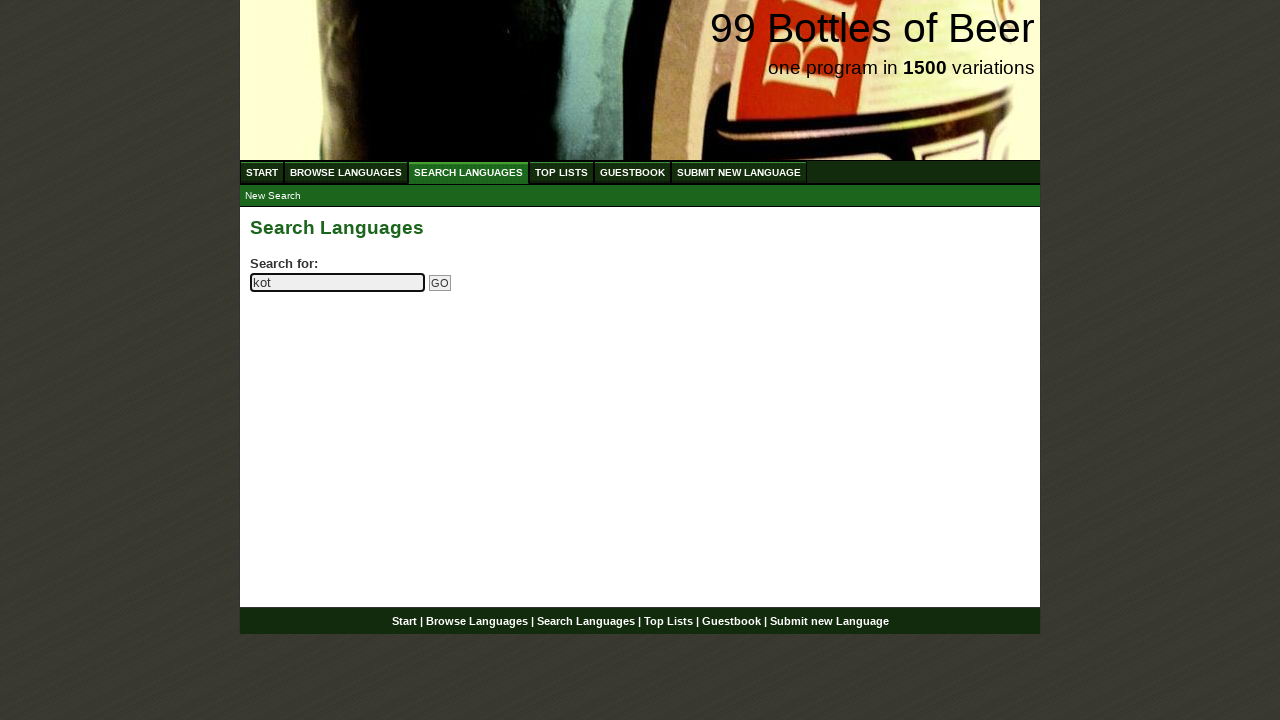

Clicked Go button to search for languages containing 'kot' at (440, 283) on xpath=//input[@name='submitsearch']
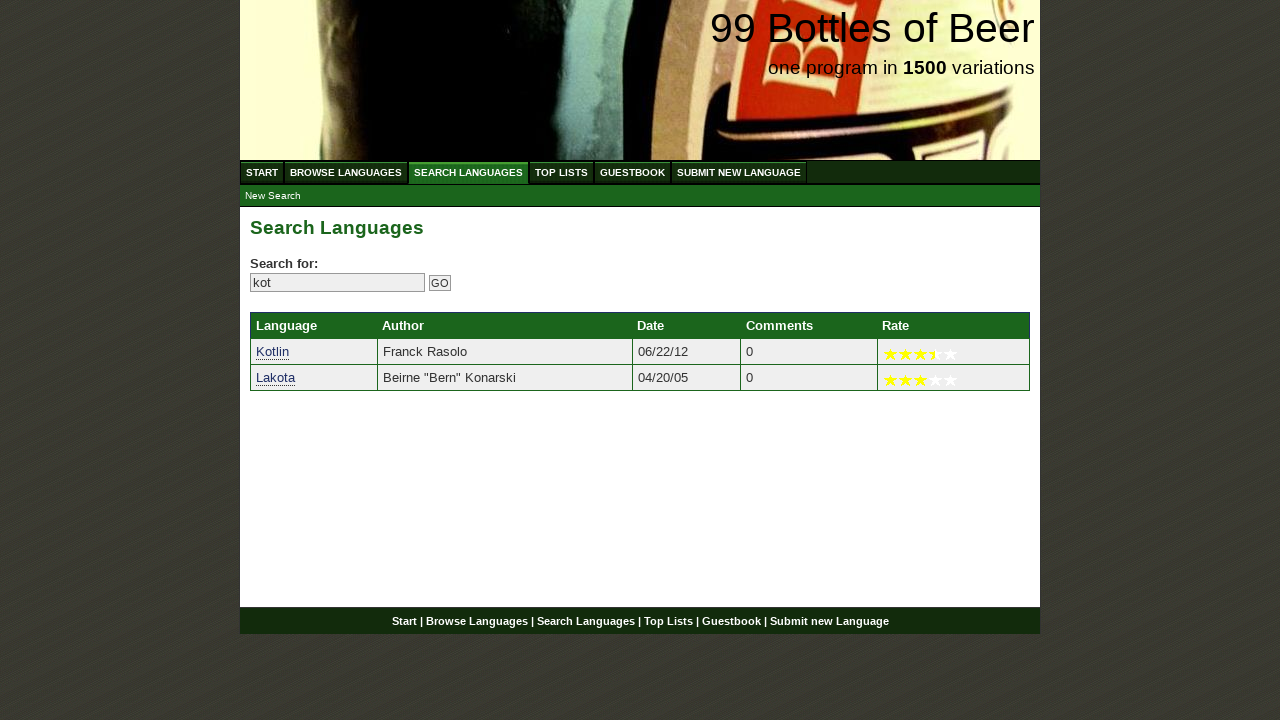

Search results loaded
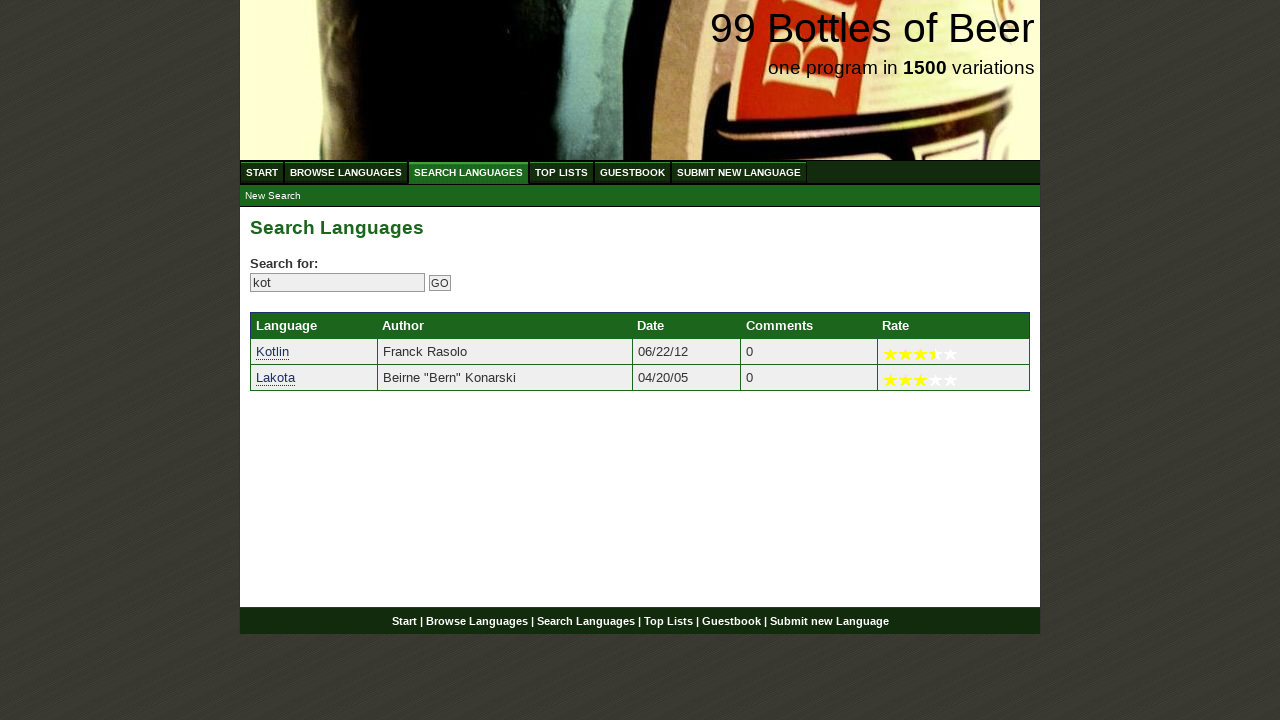

Retrieved 2 language results
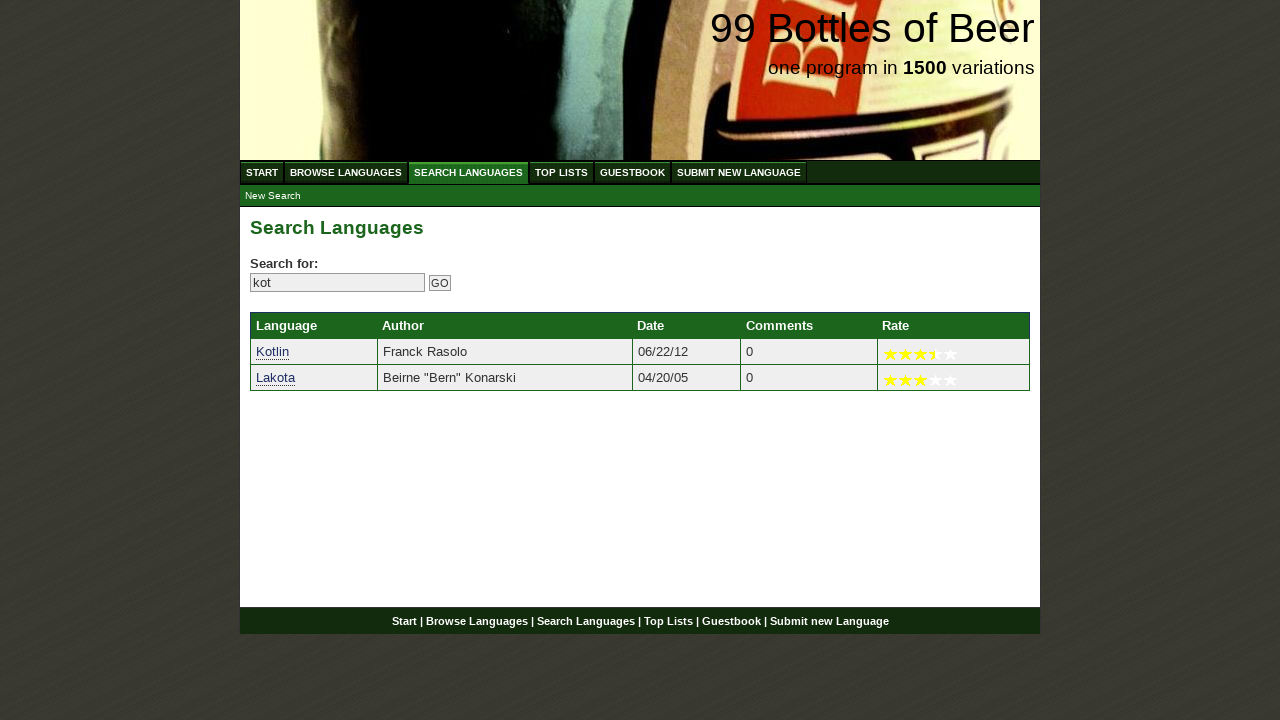

Verified search result 'Kotlin' contains 'kot'
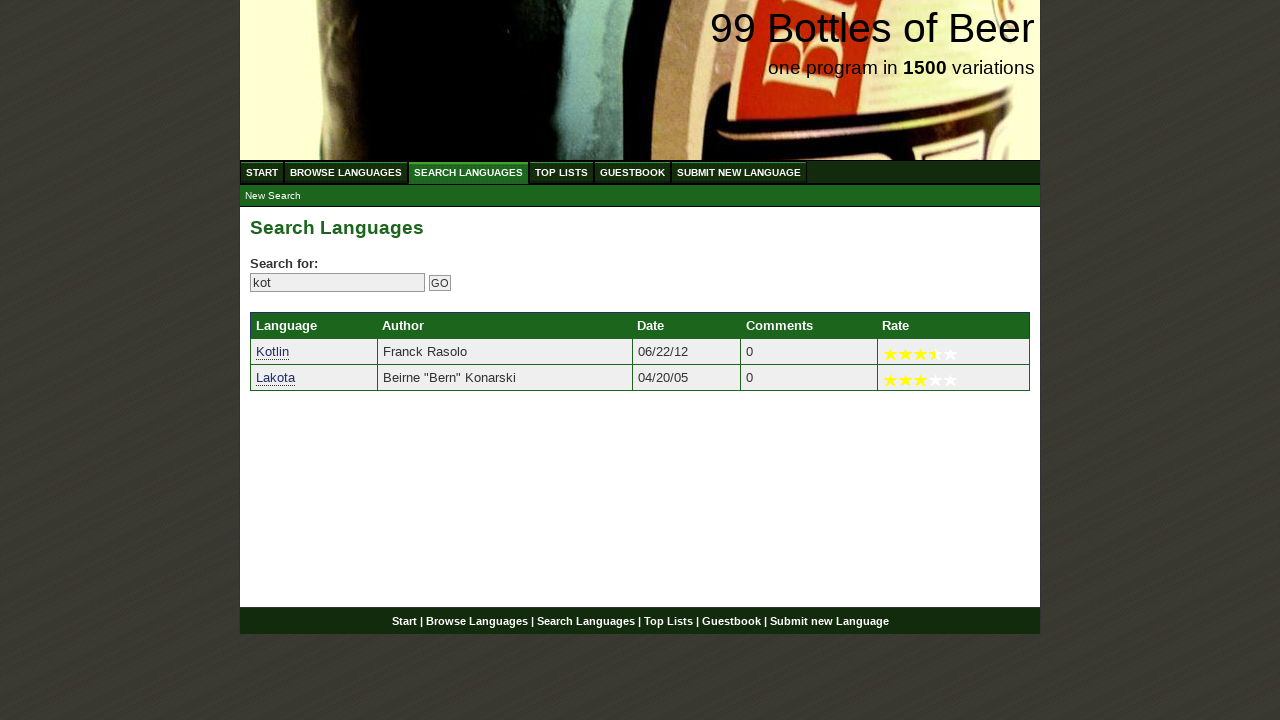

Verified search result 'Lakota' contains 'kot'
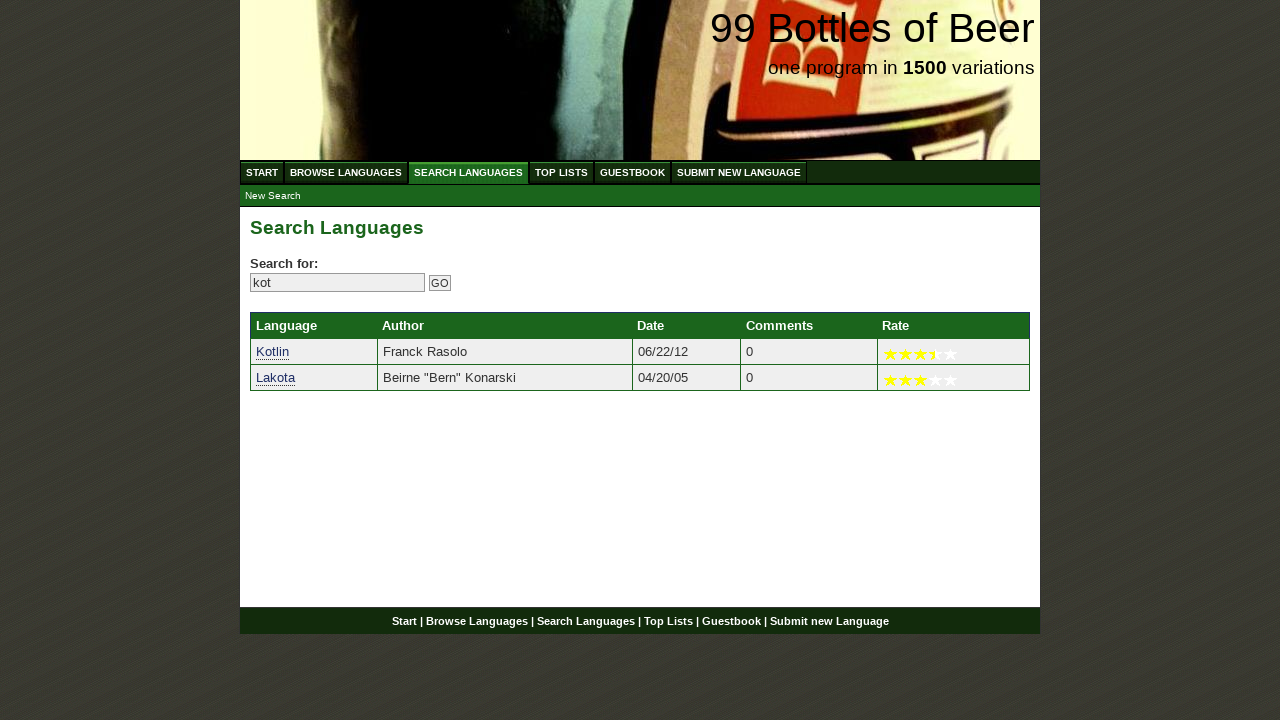

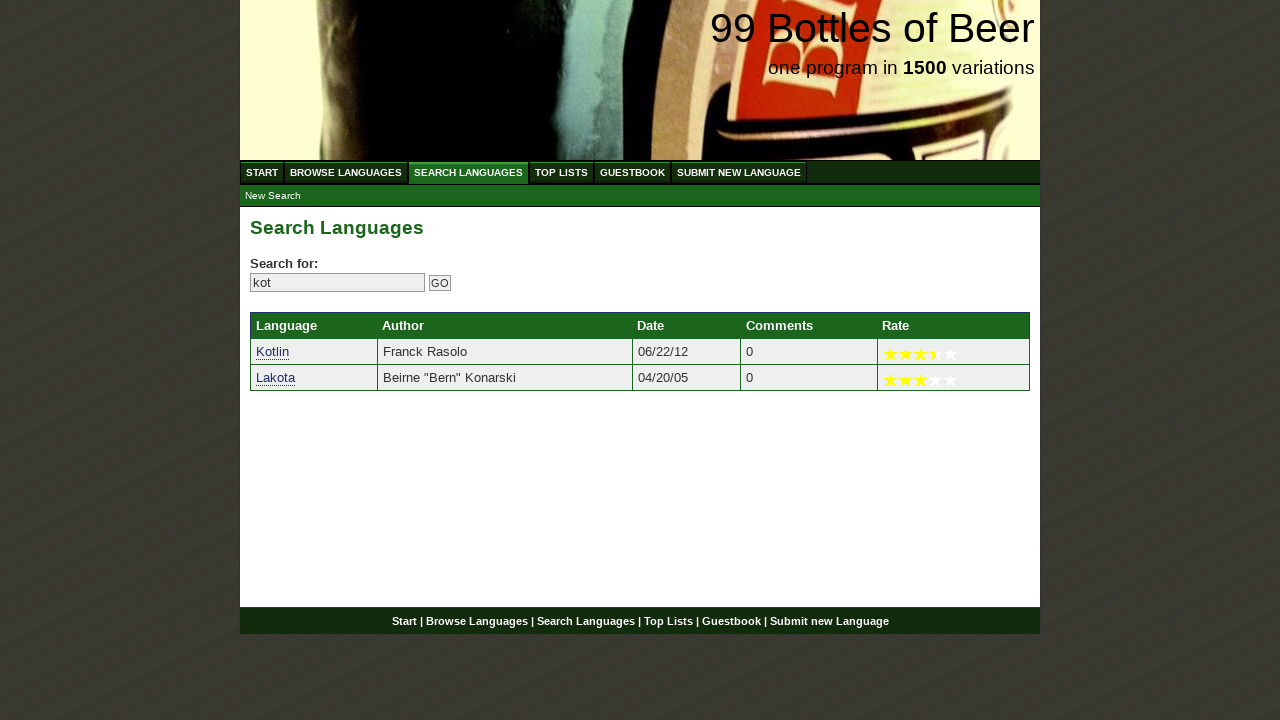